Tests double-click functionality by performing a double-click action on a paragraph element

Starting URL: https://omayo.blogspot.com/p/page3.html

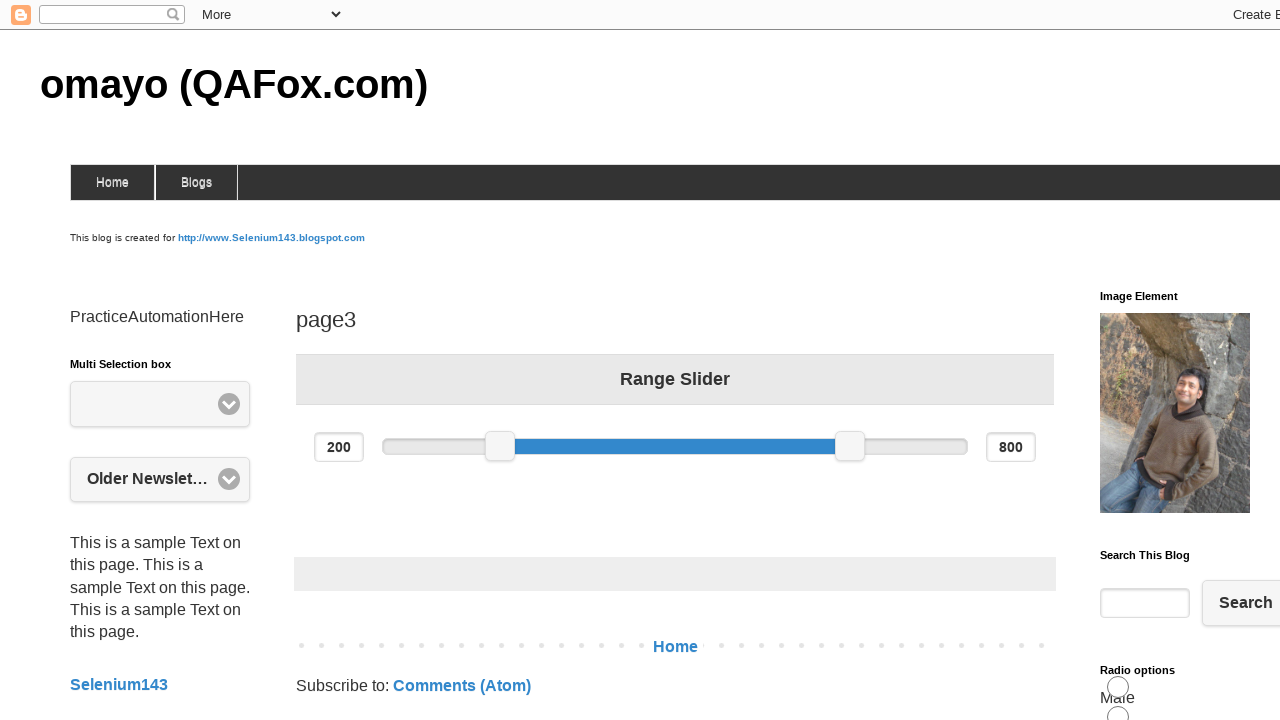

Located paragraph element with text 'PracticeAutomationHere'
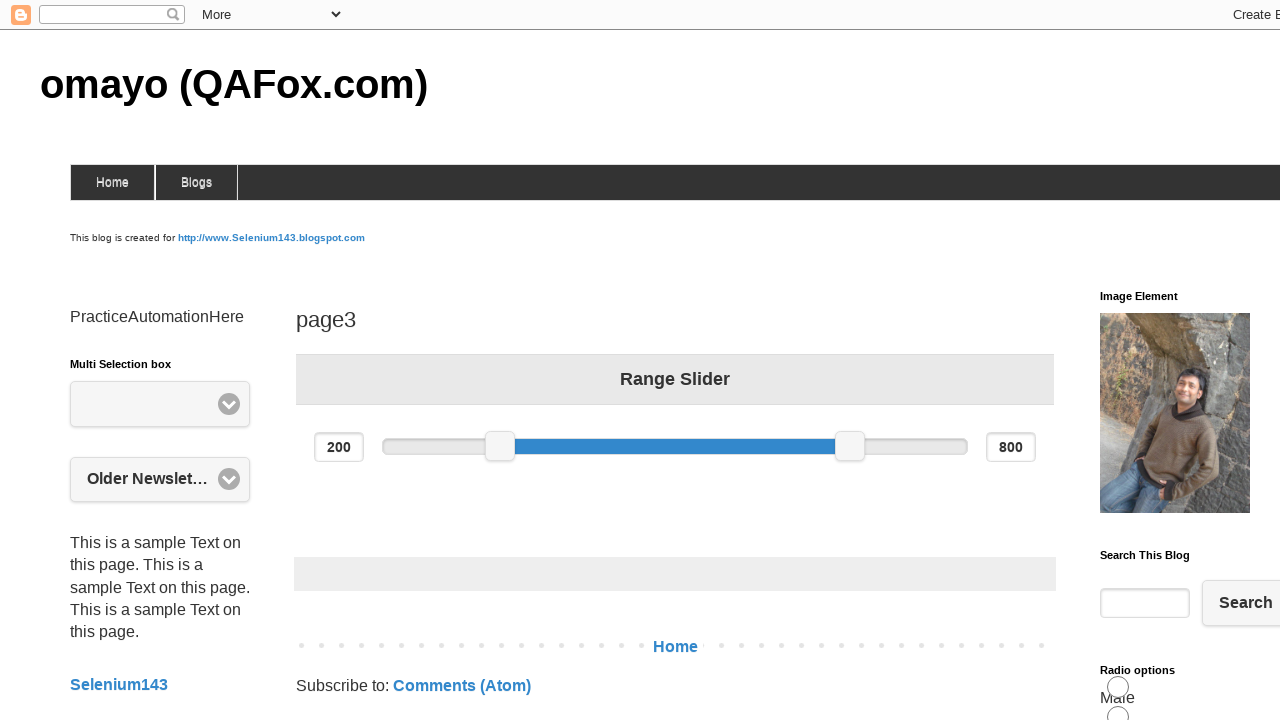

Performed double-click action on paragraph element at (160, 317) on xpath=//p[text()='PracticeAutomationHere']
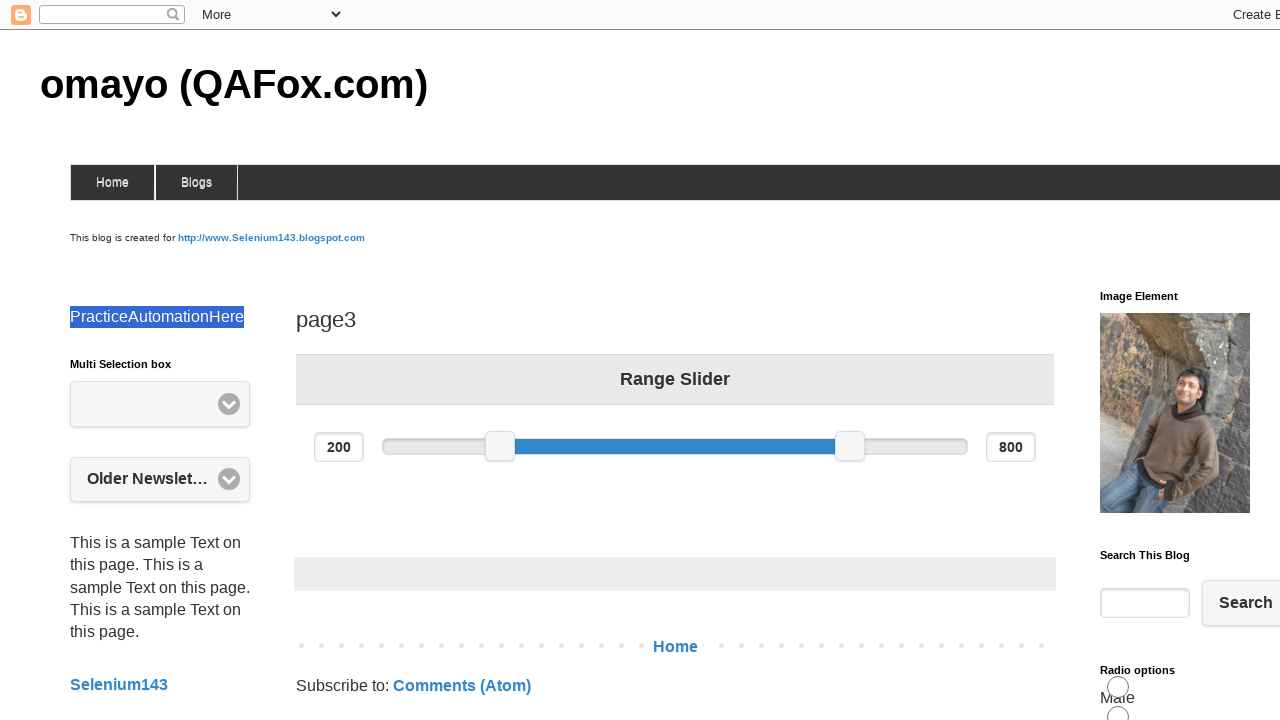

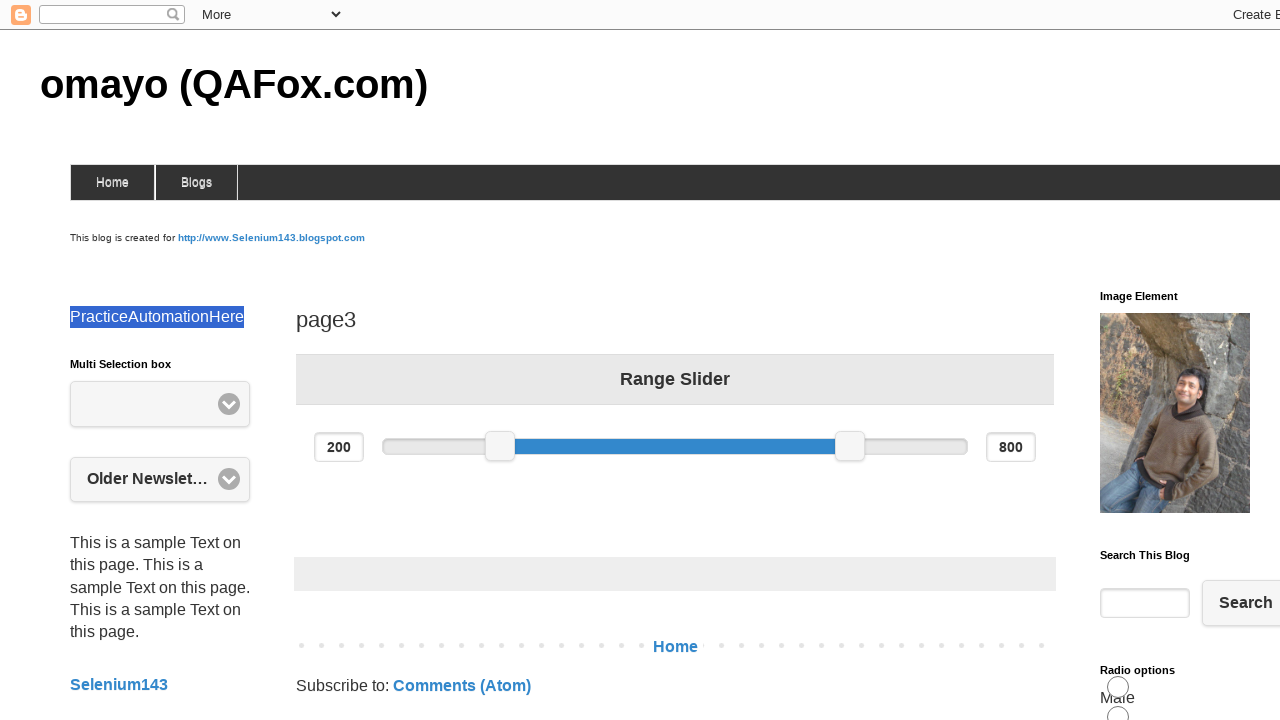